Tests static dropdown functionality by selecting options using three different methods: by index, by visible text, and by value on a currency dropdown.

Starting URL: https://rahulshettyacademy.com/dropdownsPractise/

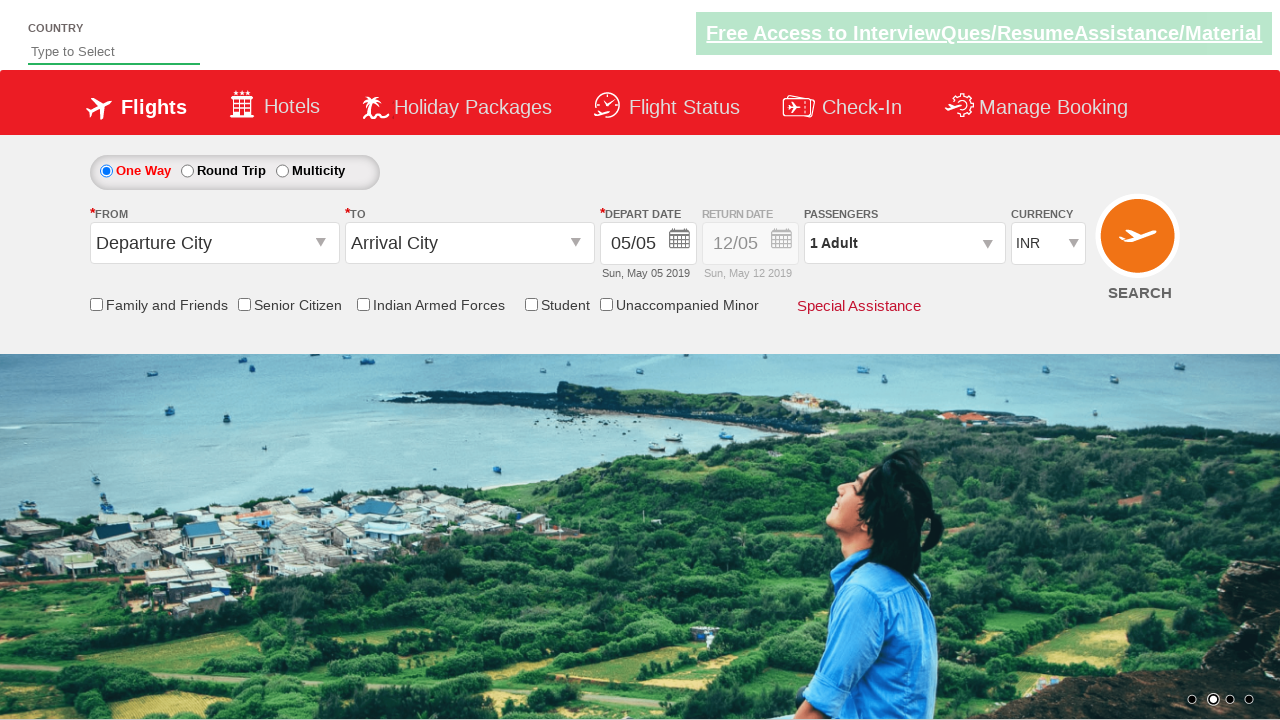

Selected dropdown option by index 3 on #ctl00_mainContent_DropDownListCurrency
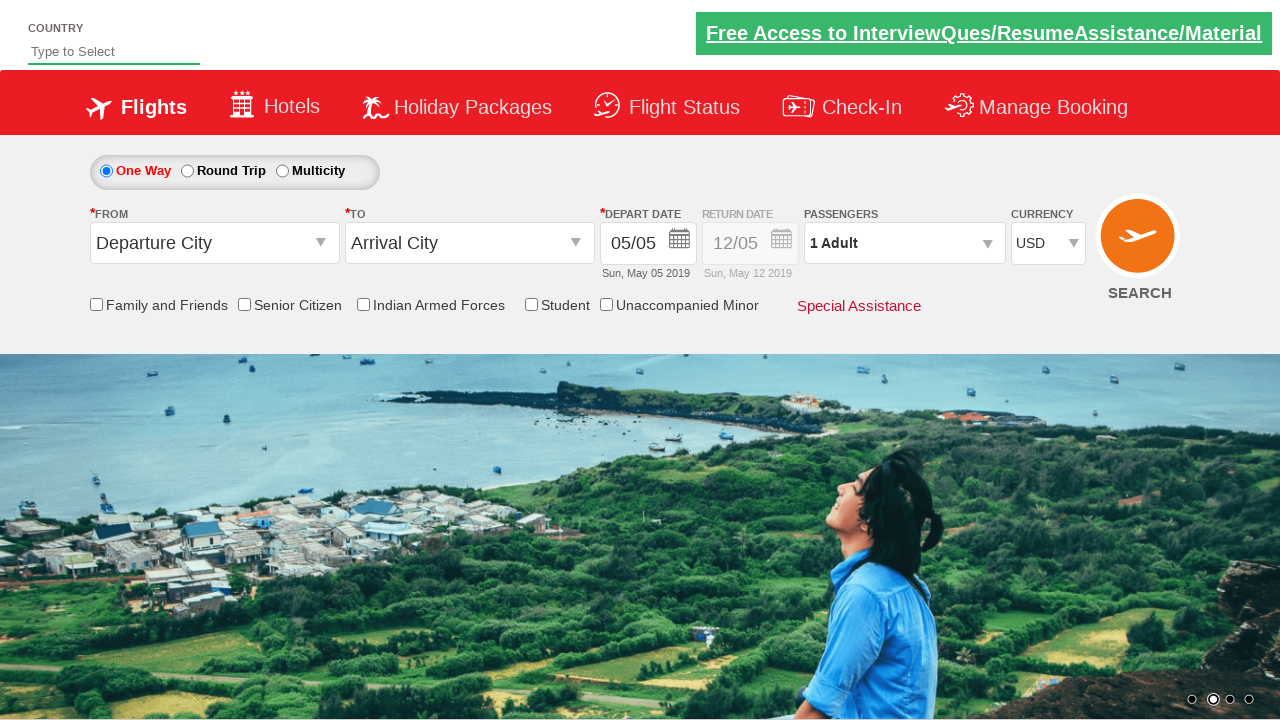

Selected dropdown option 'AED' by visible text on #ctl00_mainContent_DropDownListCurrency
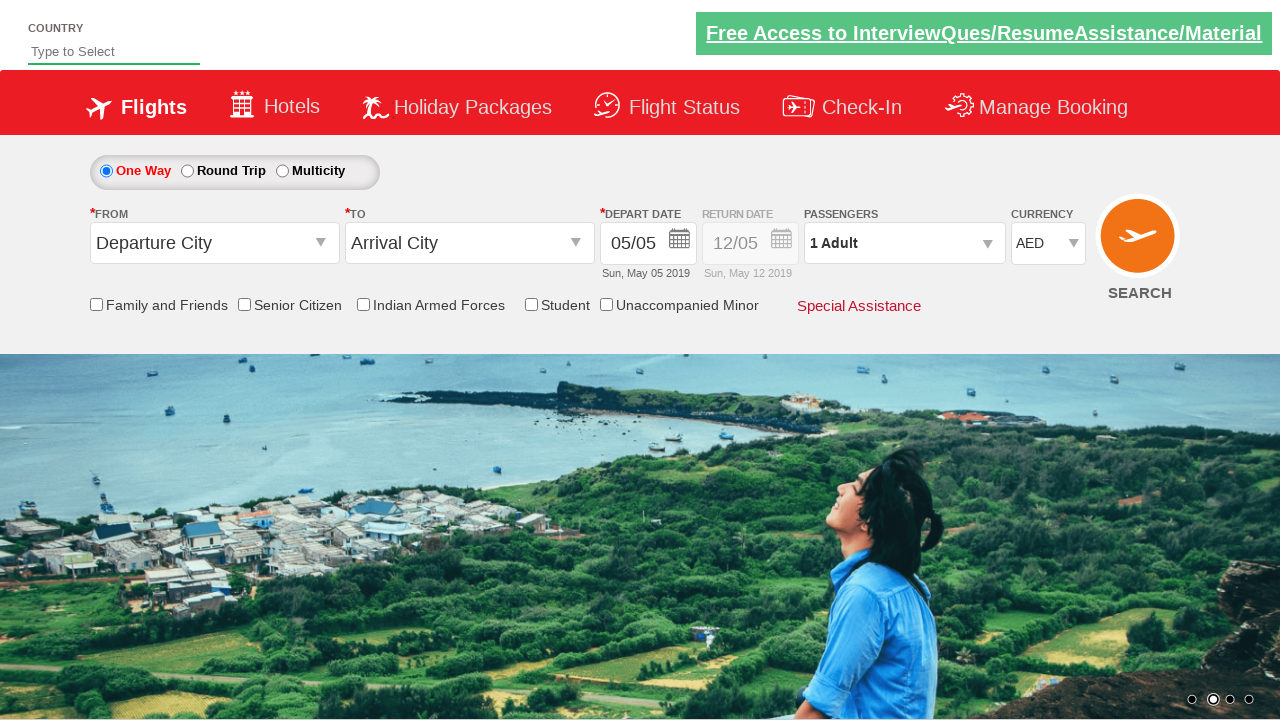

Selected dropdown option 'INR' by value on #ctl00_mainContent_DropDownListCurrency
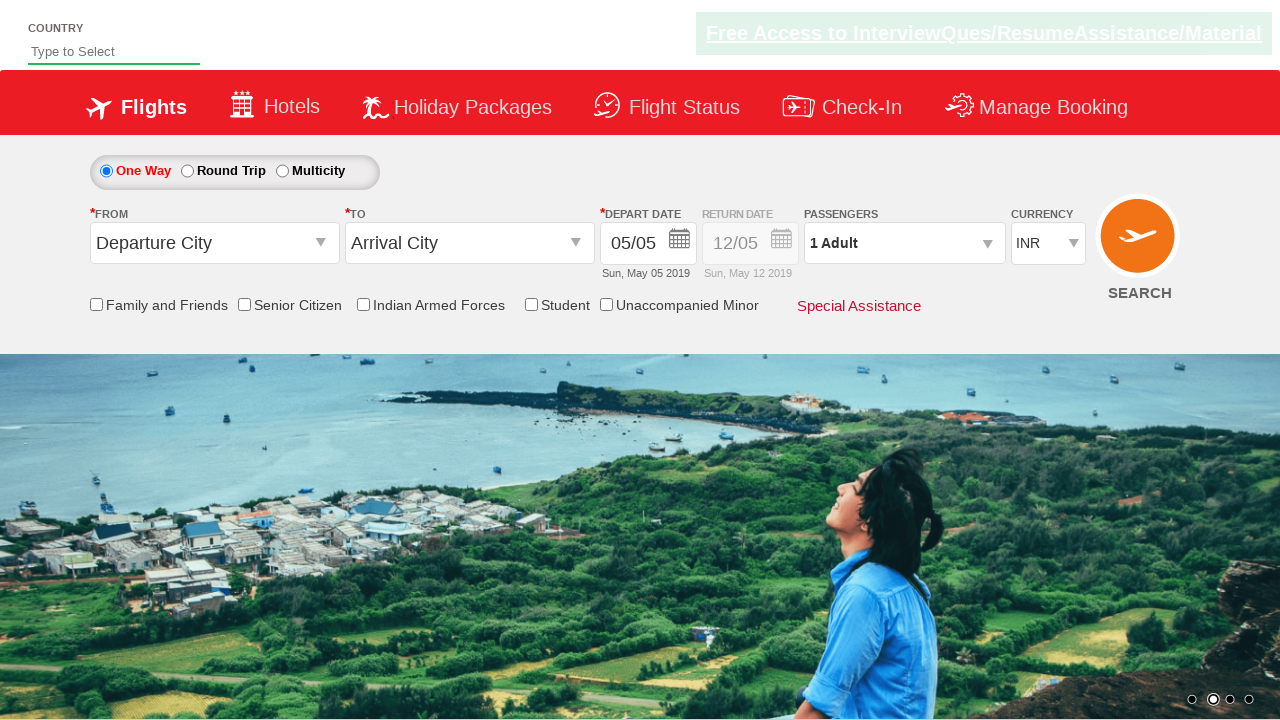

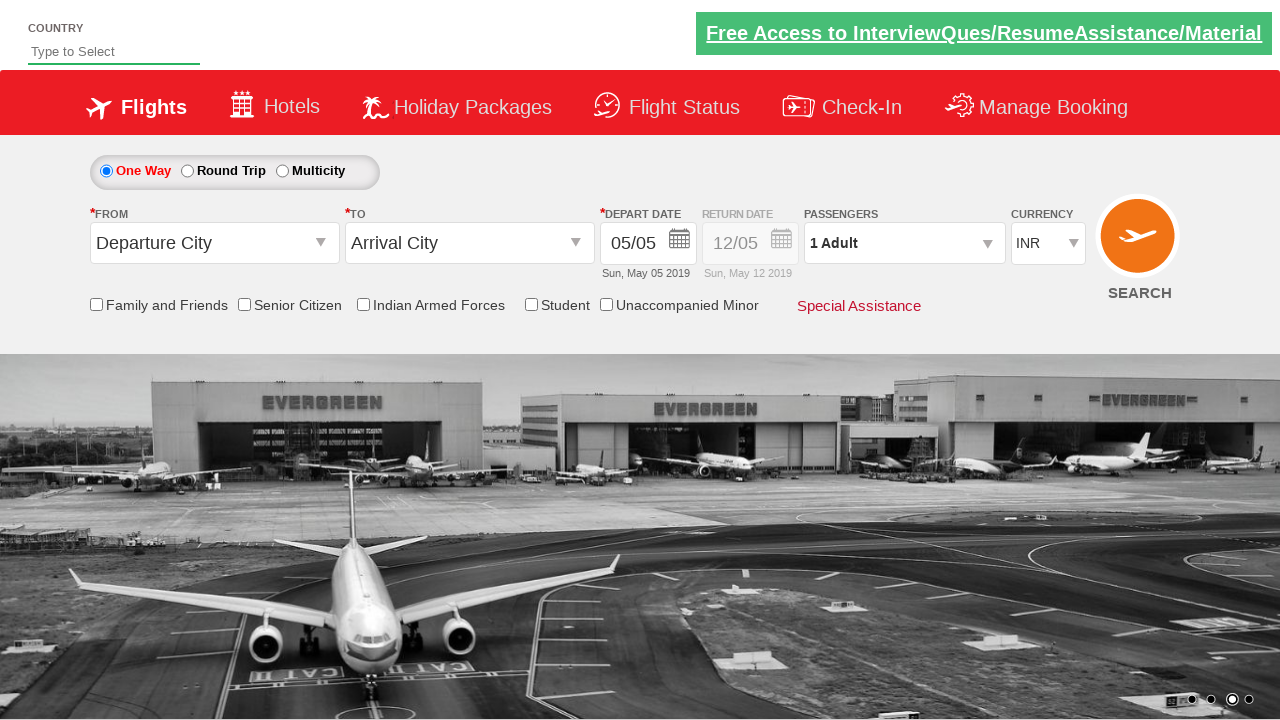